Tests JavaScript alert handling by triggering an alert and accepting it

Starting URL: https://the-internet.herokuapp.com/

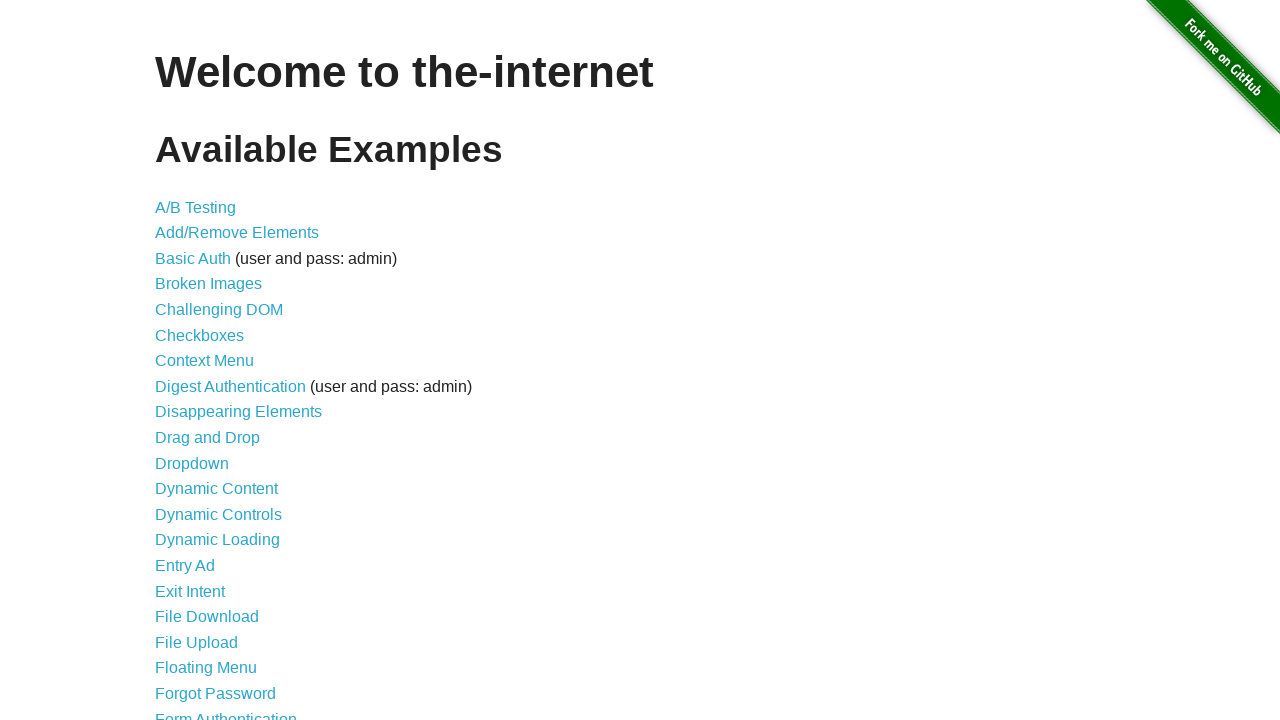

Clicked on JavaScript Alerts link at (214, 361) on text=JavaScript Alerts
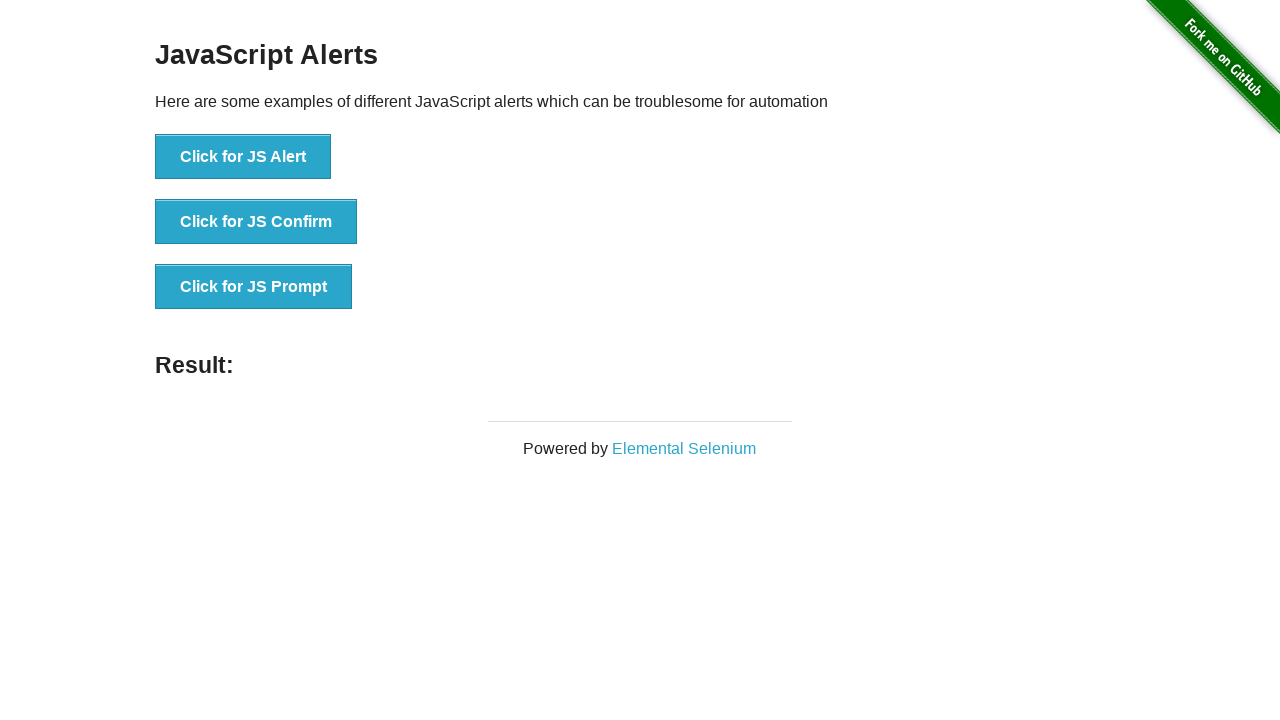

Set up dialog handler to accept alerts
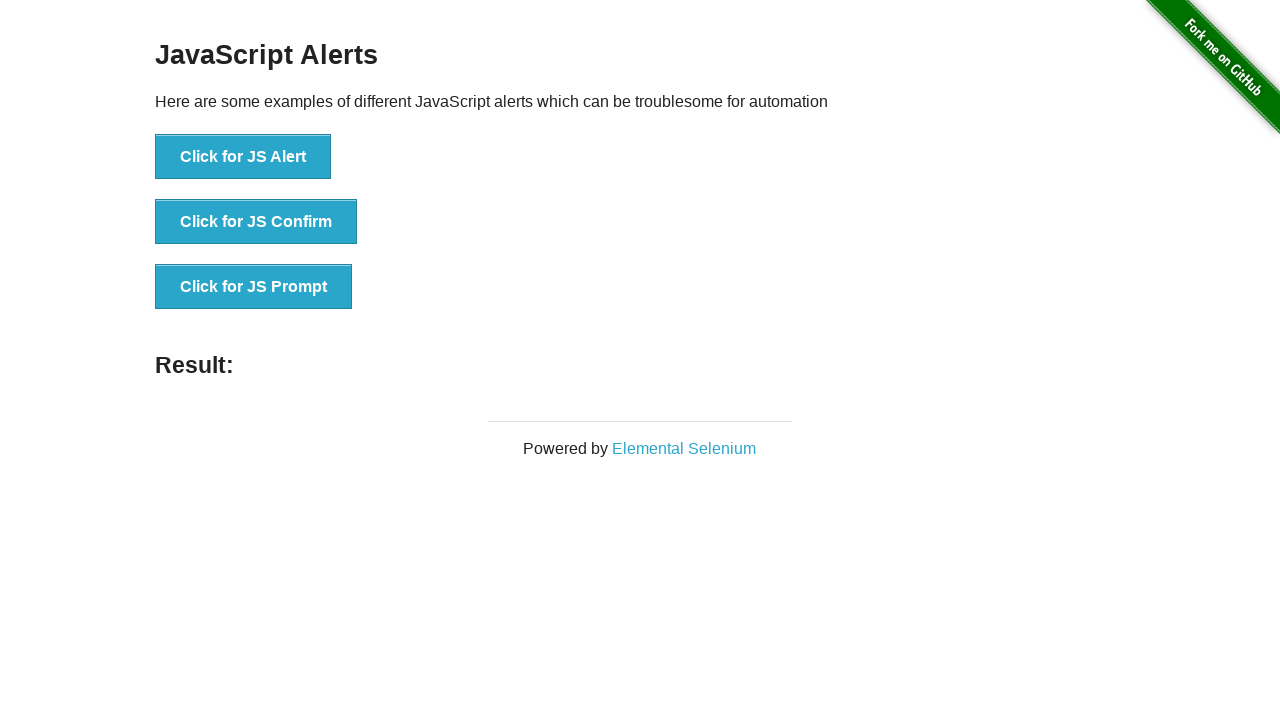

Clicked button to trigger JavaScript alert at (243, 157) on xpath=//button[text()='Click for JS Alert']
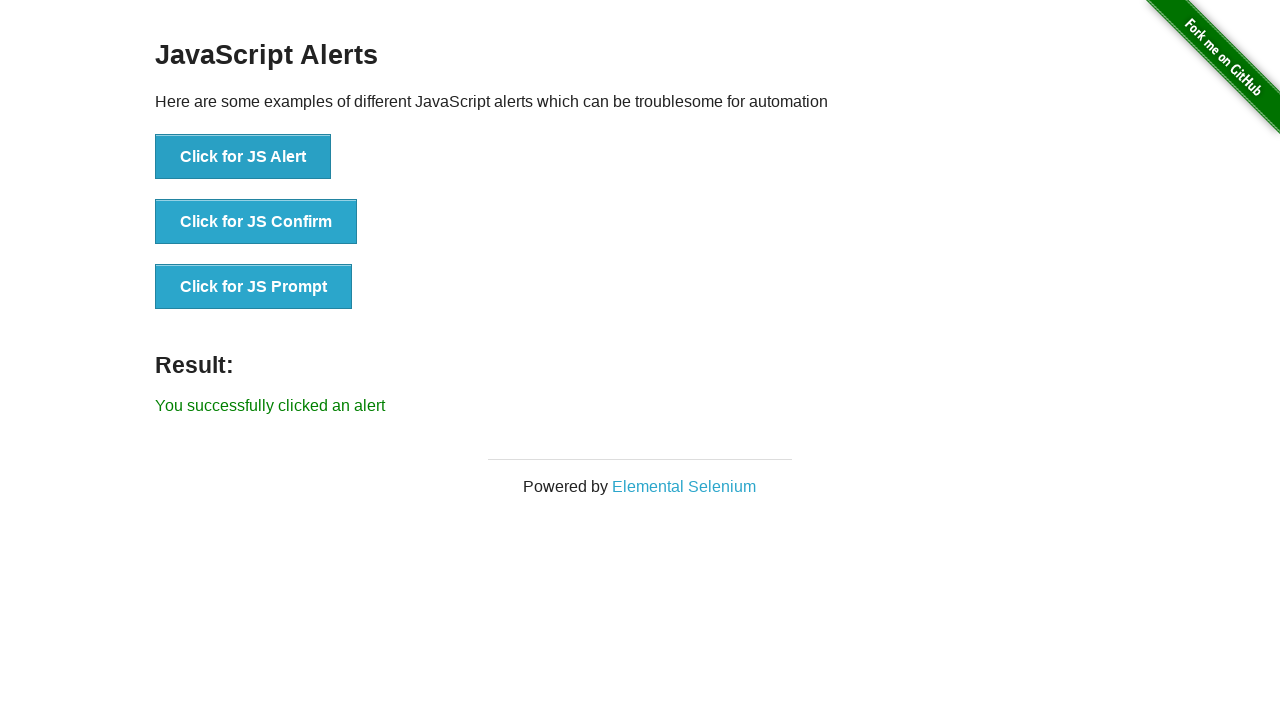

Waited for alert handling to complete
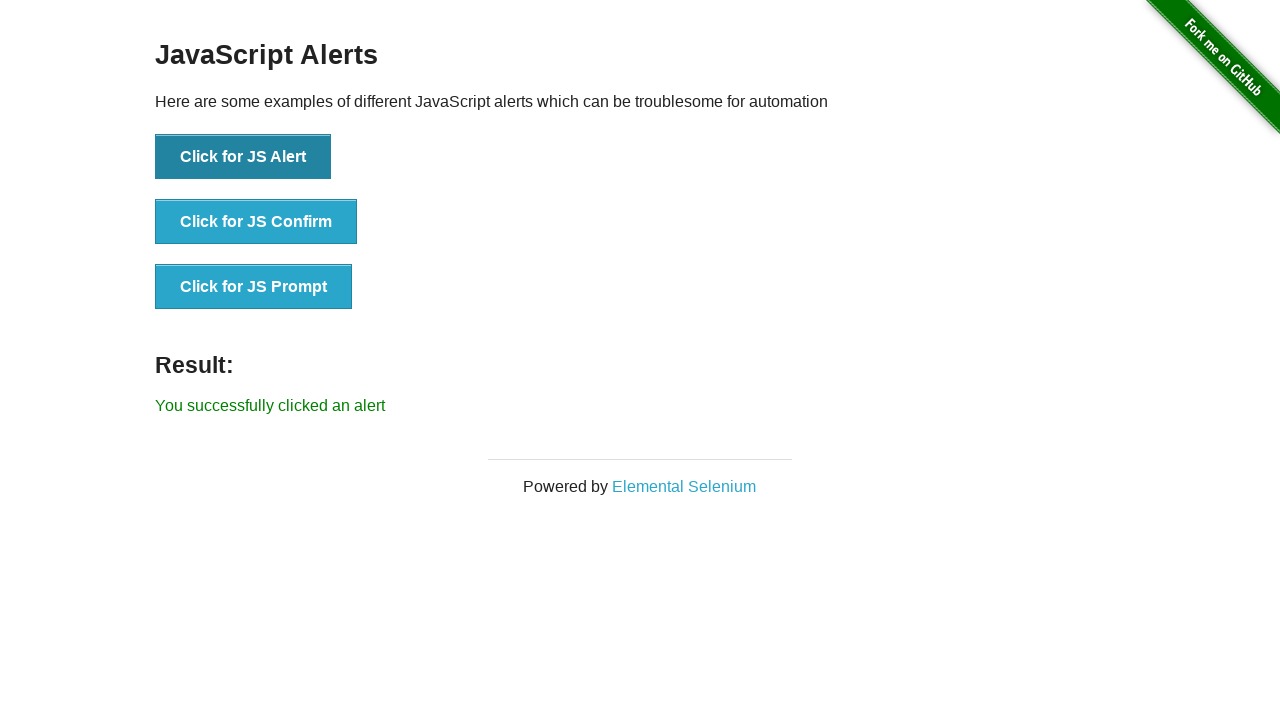

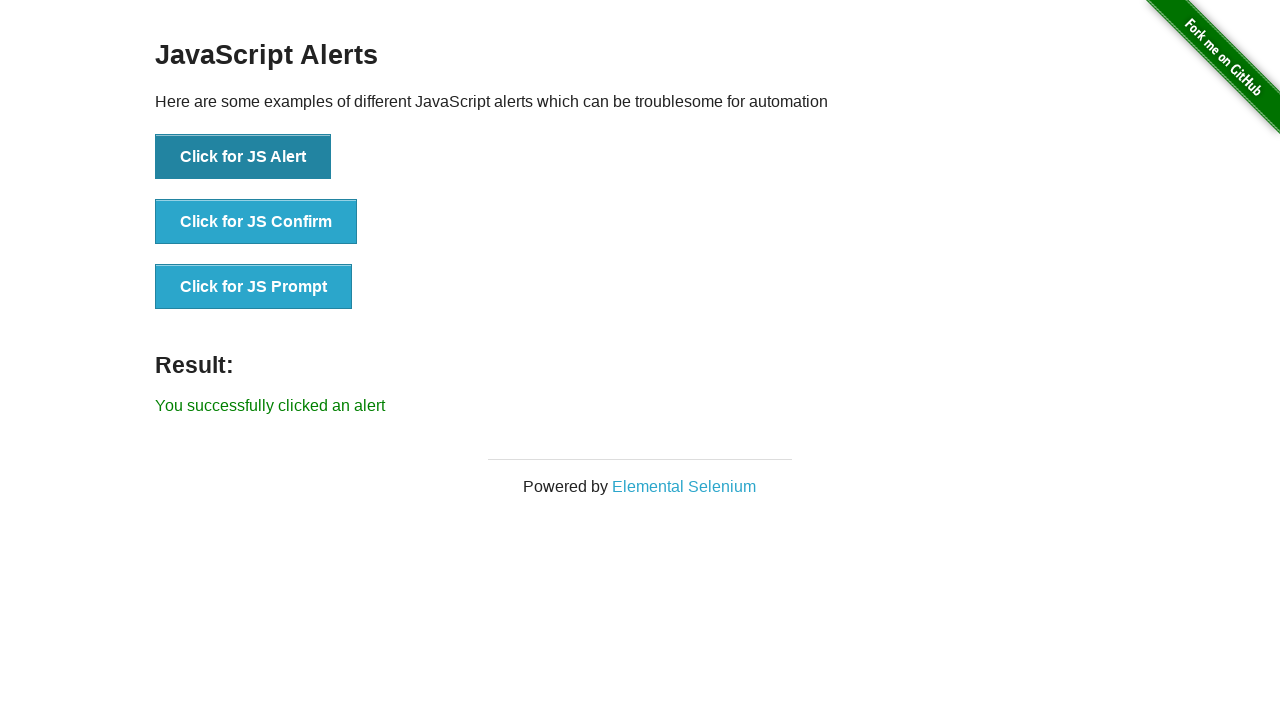